Navigates to the EA application demo site and verifies the page loads successfully.

Starting URL: http://eaapp.somee.com/

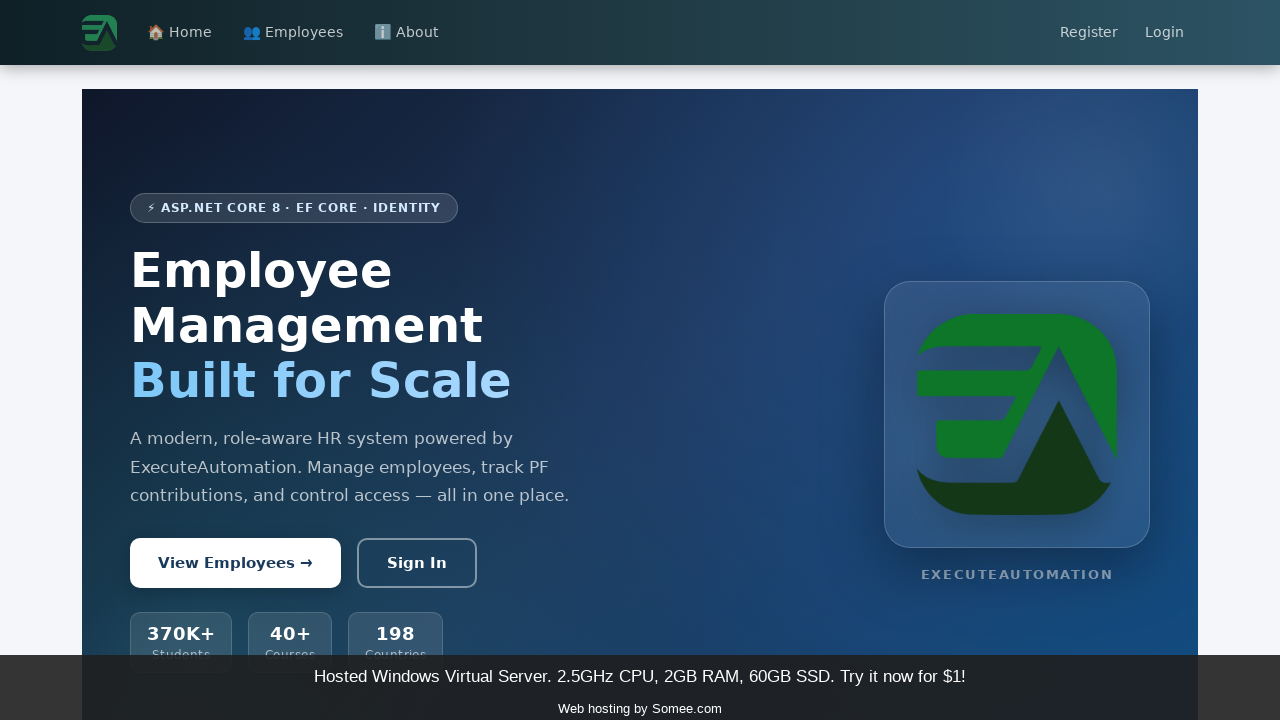

Navigated to EA application demo site at http://eaapp.somee.com/
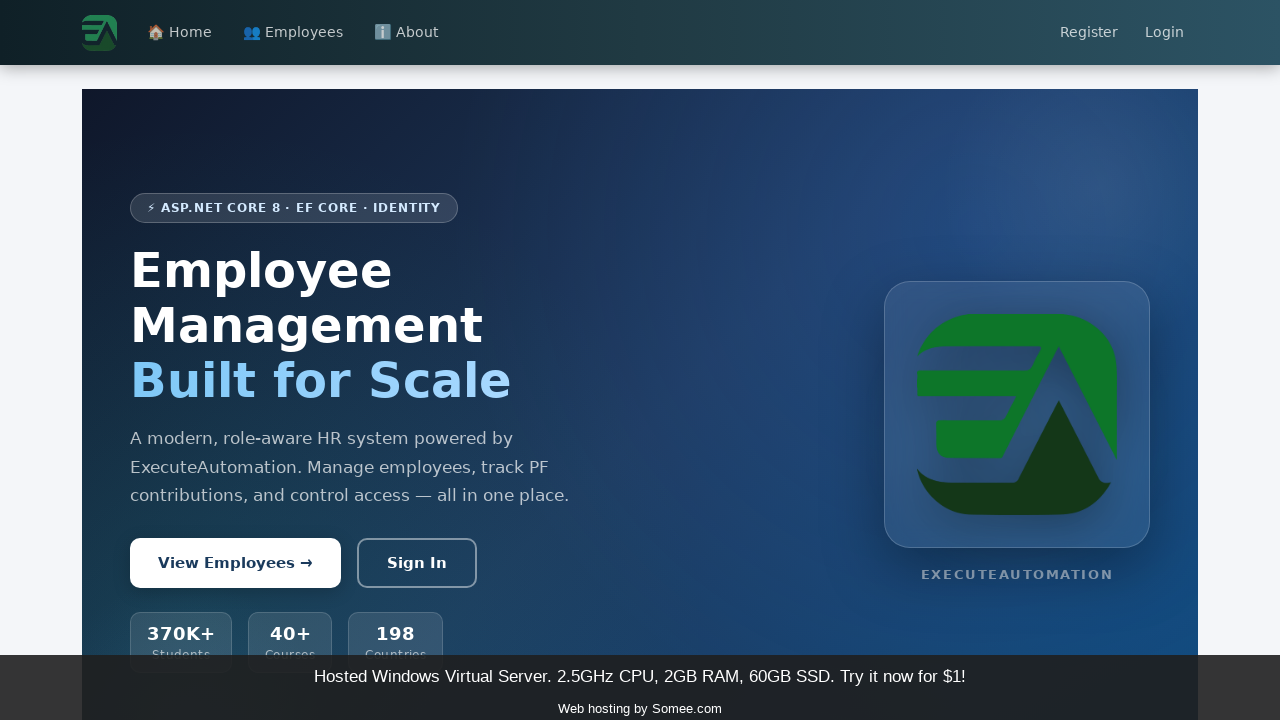

Page DOM content loaded successfully
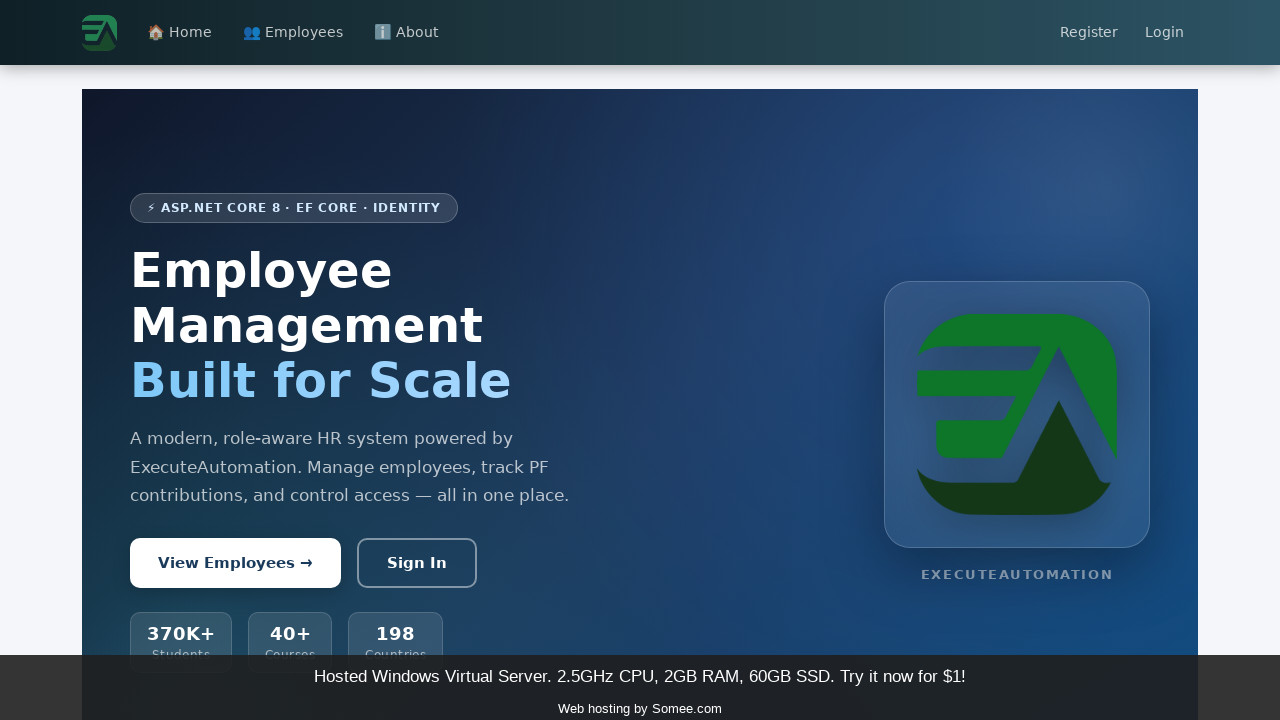

Verified page URL matches expected EA application demo site
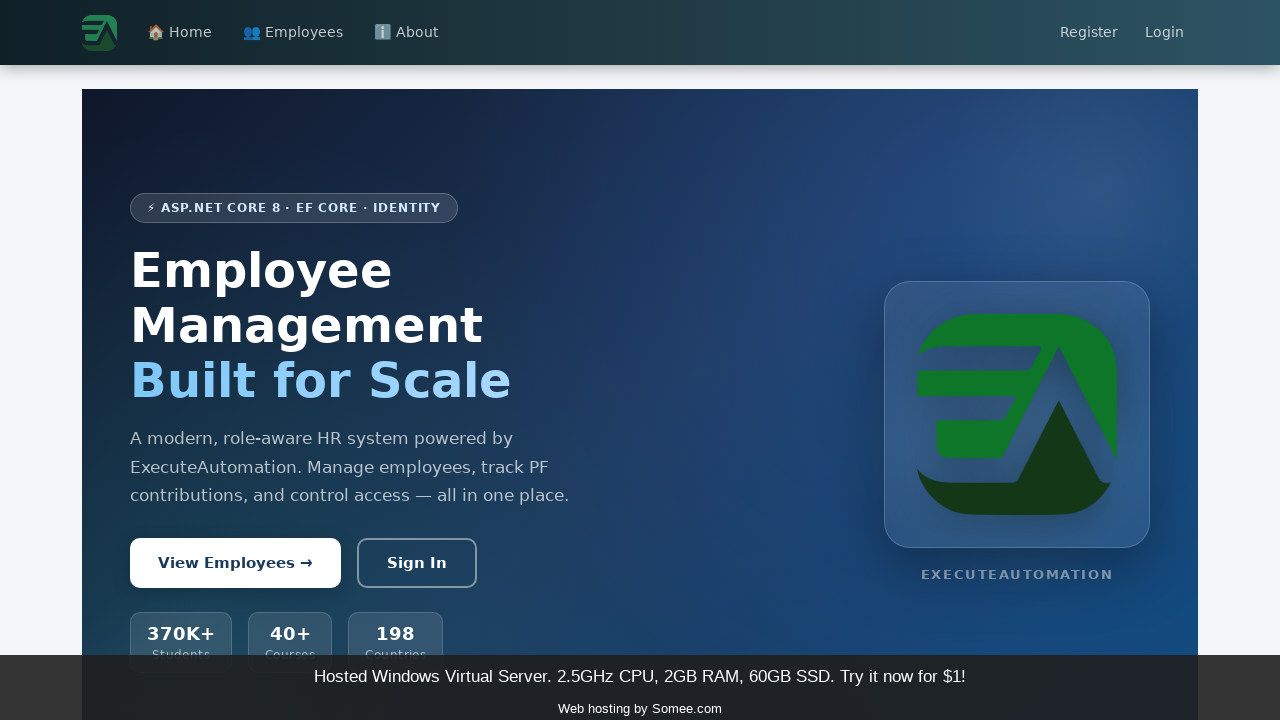

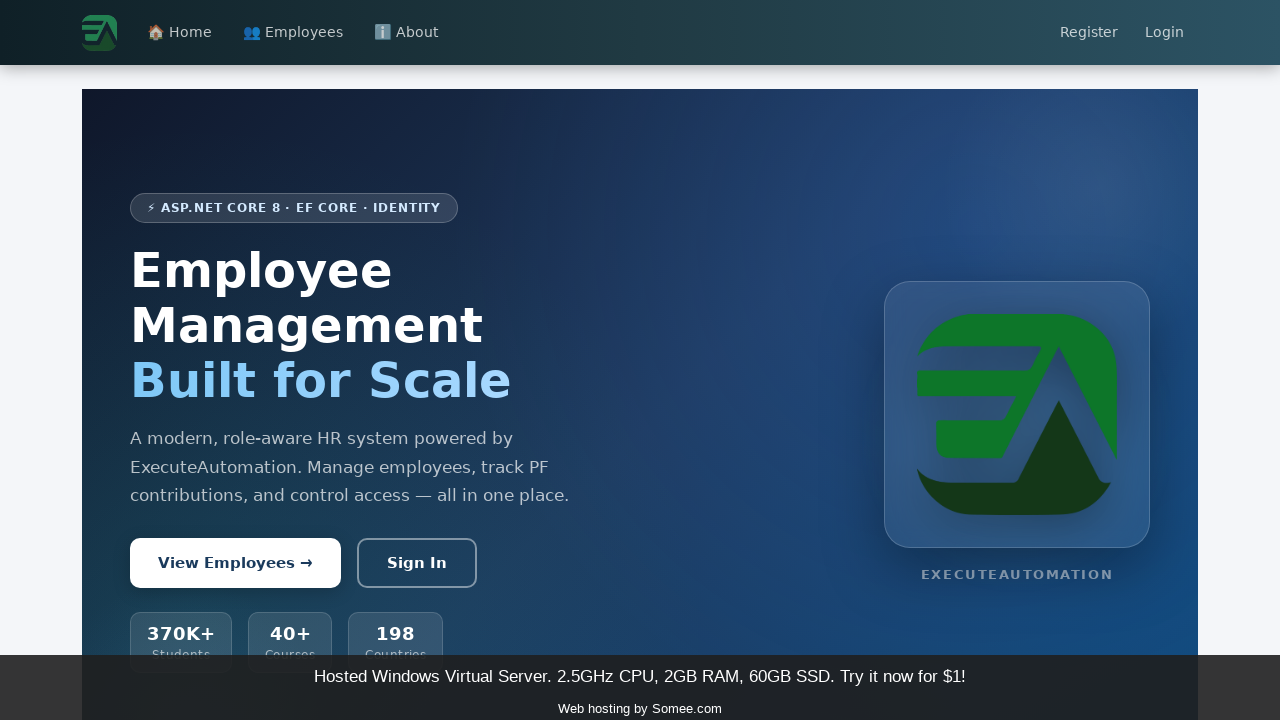